Tests opening a new browser window by clicking a button, switching to the new window, and then closing it

Starting URL: https://demoqa.com/browser-windows

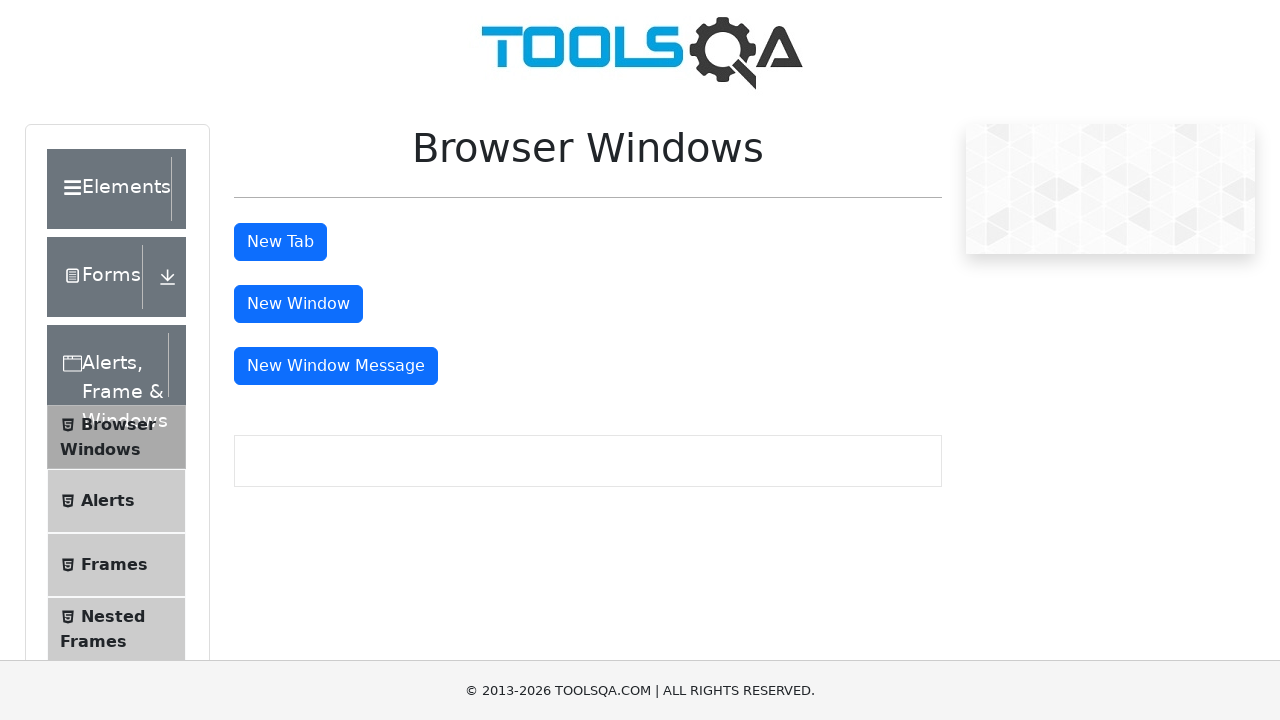

Scrolled new window button into view
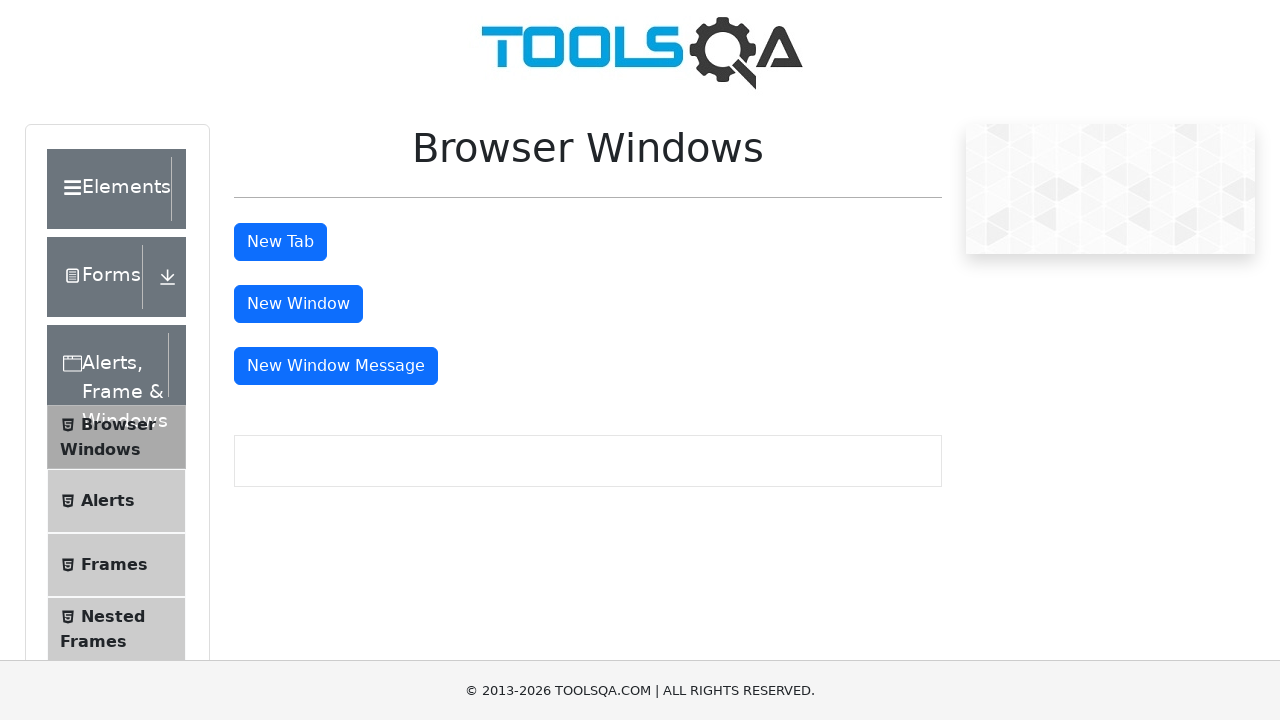

Clicked new window button at (298, 304) on #windowButton
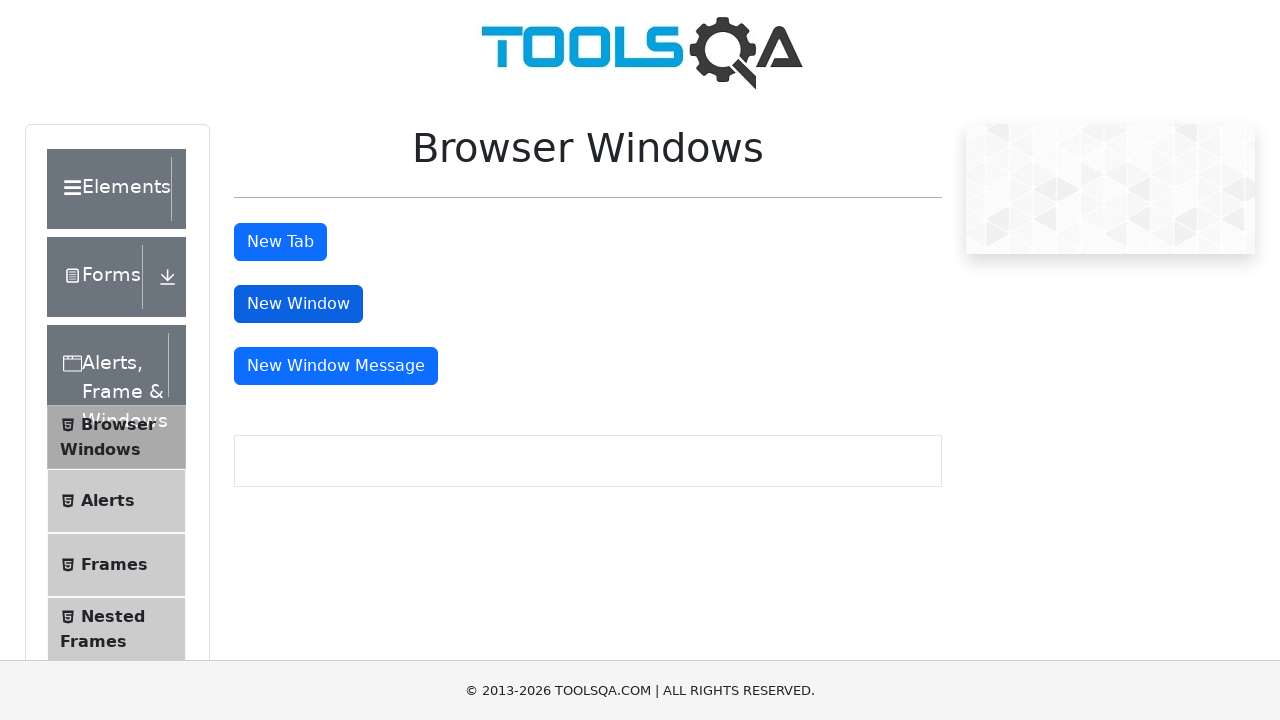

Waited for new window to open
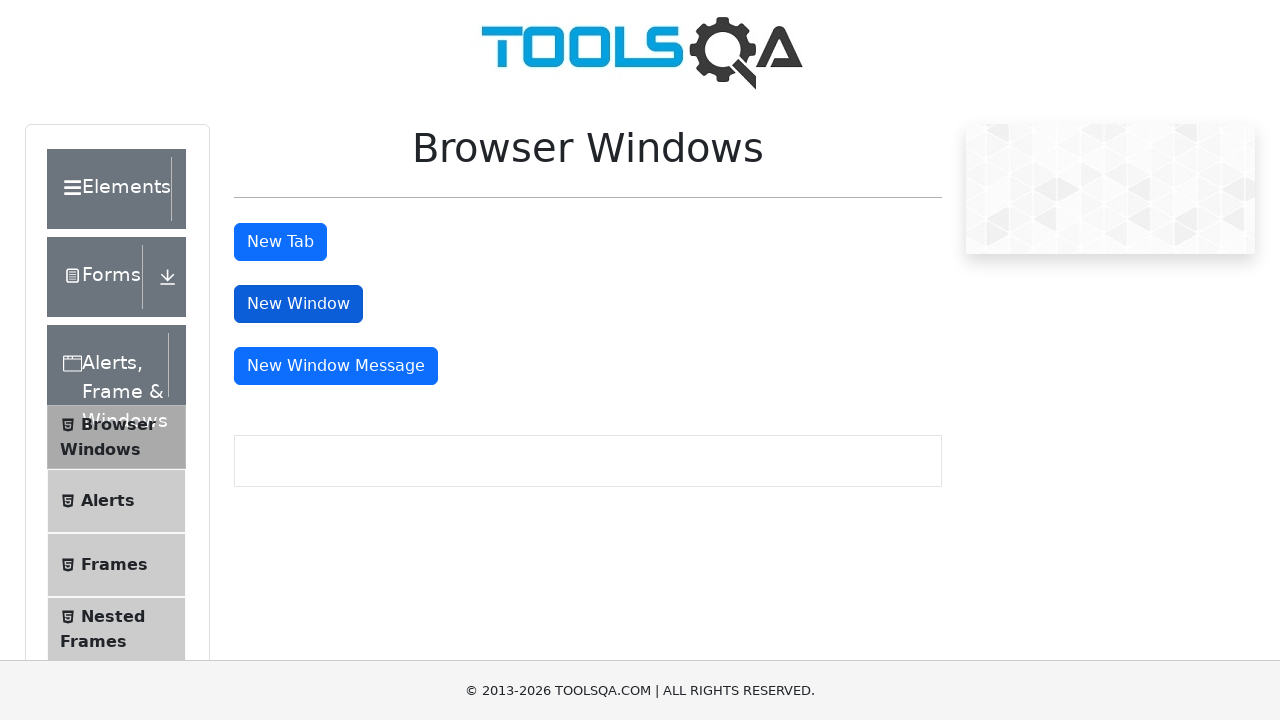

Retrieved all open pages from context
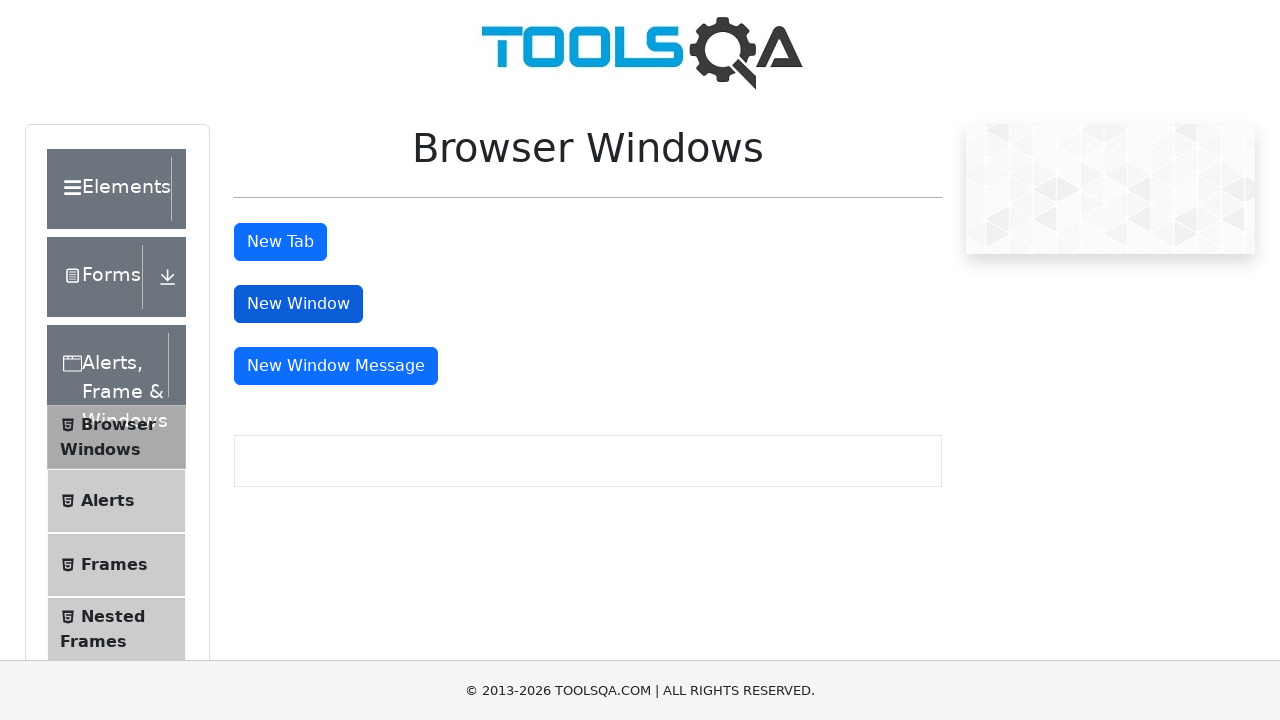

Switched to the newly opened window
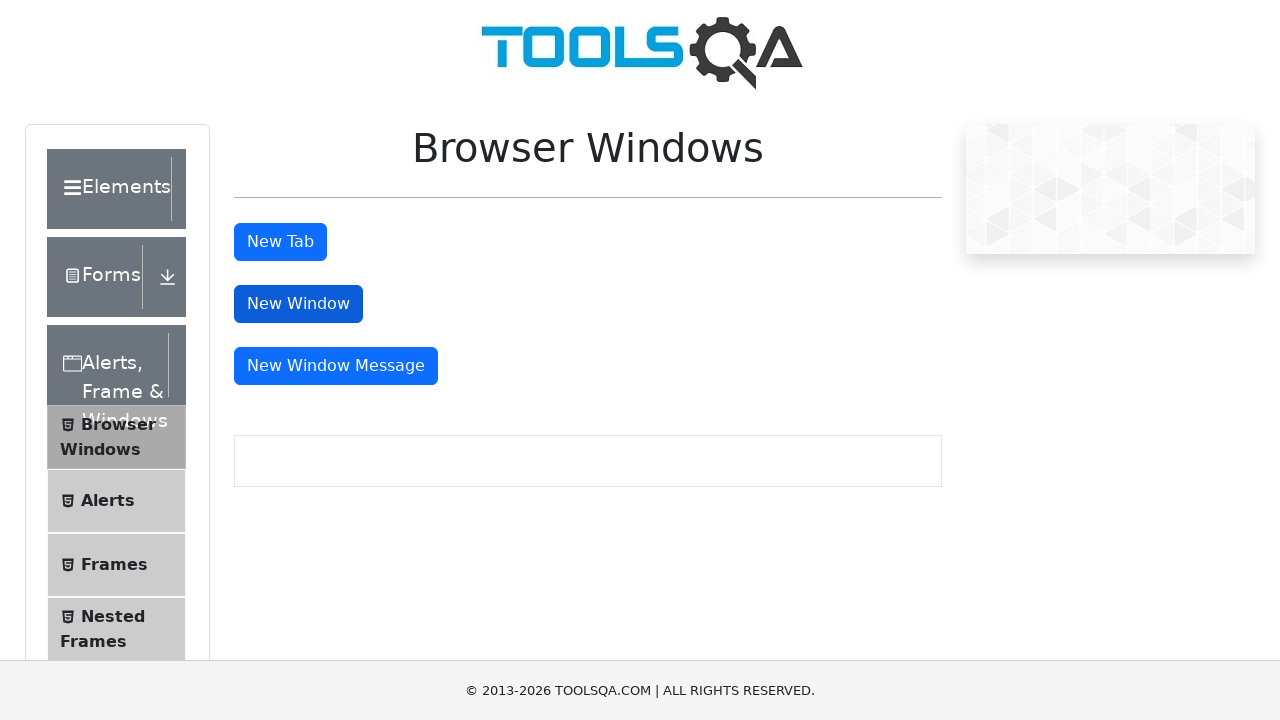

Verified body element loaded in new window
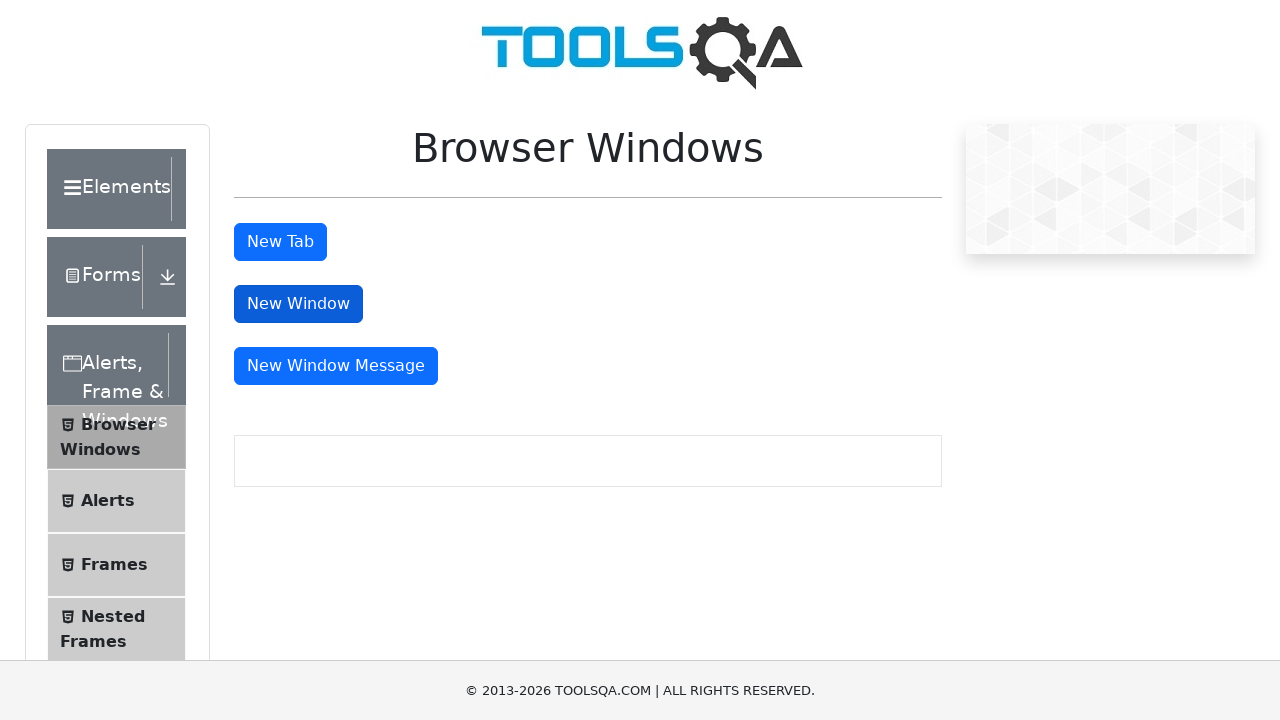

Closed the new window
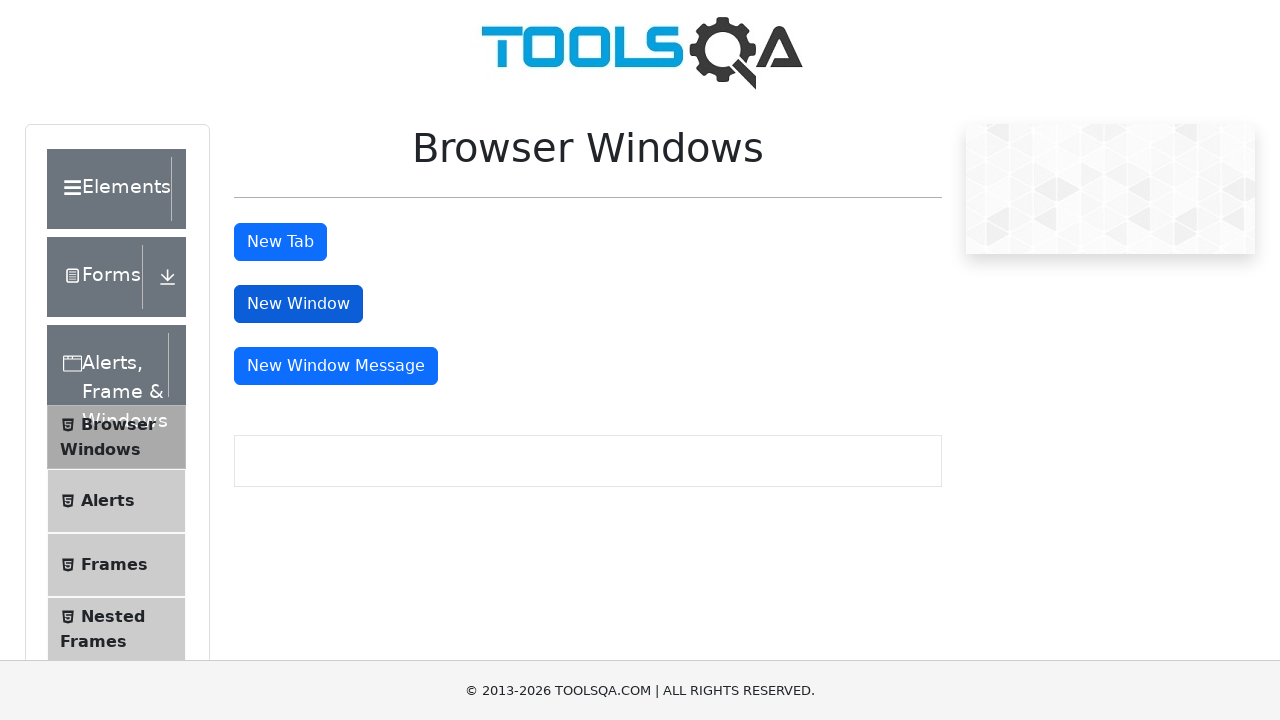

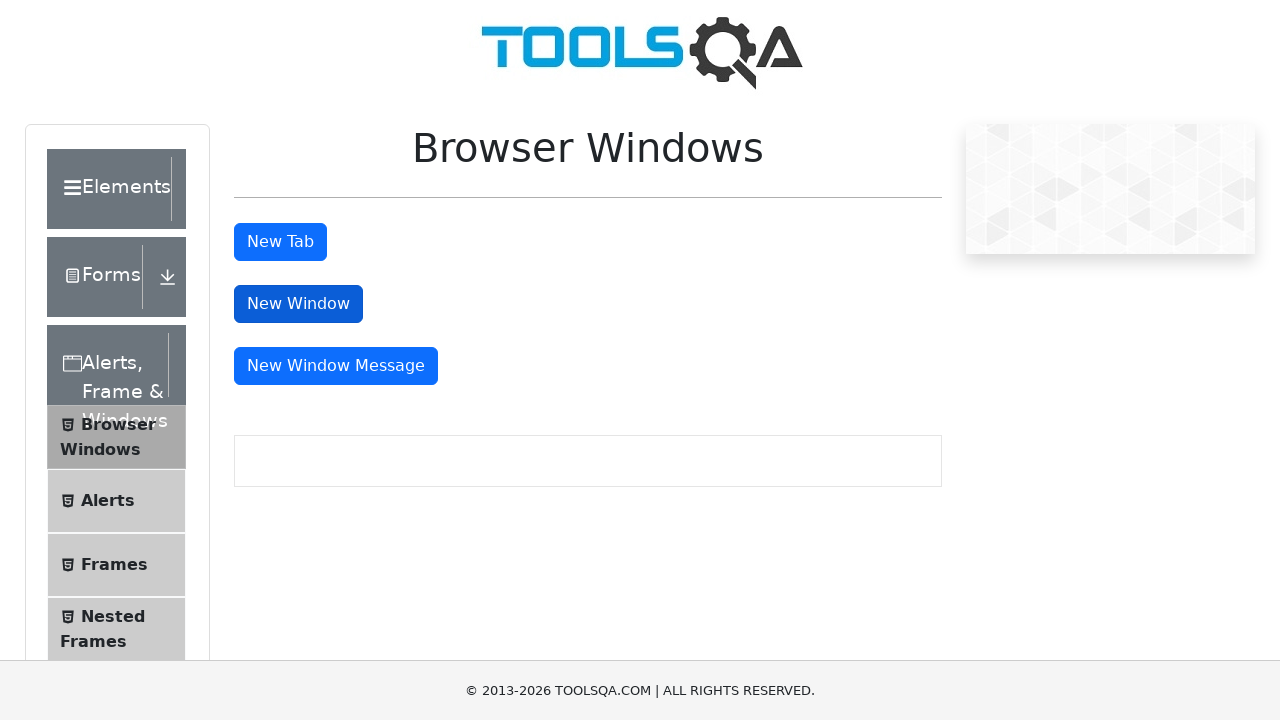